Tests filling out a practice automation form on demoqa.com by entering personal information including first name, last name, email, gender selection, phone number, and interacting with date of birth field.

Starting URL: https://demoqa.com/automation-practice-form

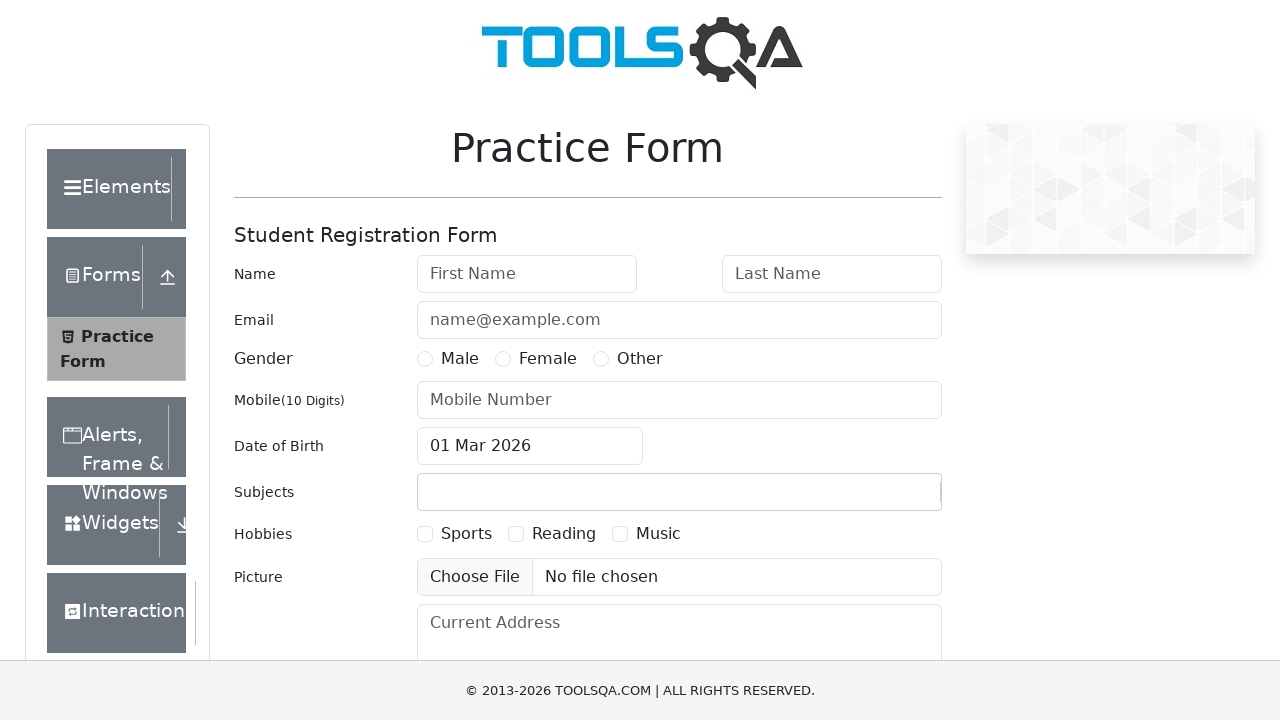

Filled first name field with 'John' on input#firstName
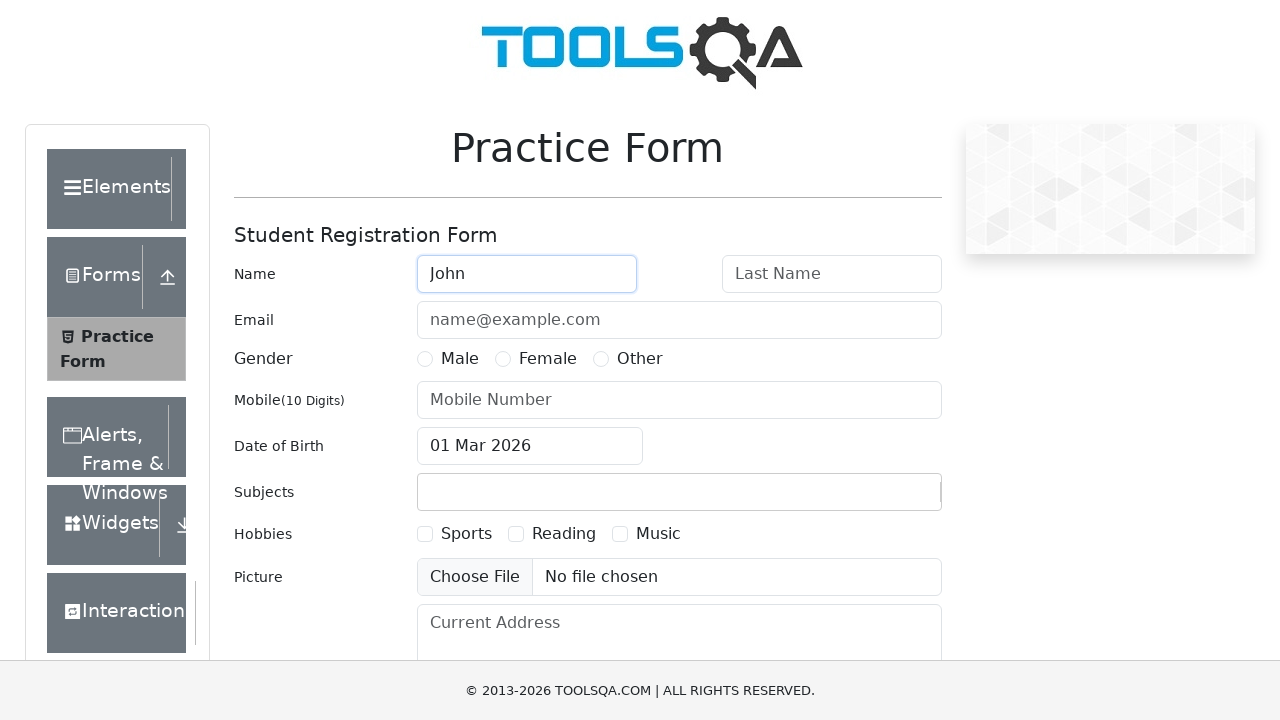

Filled last name field with 'Doe' on input#lastName
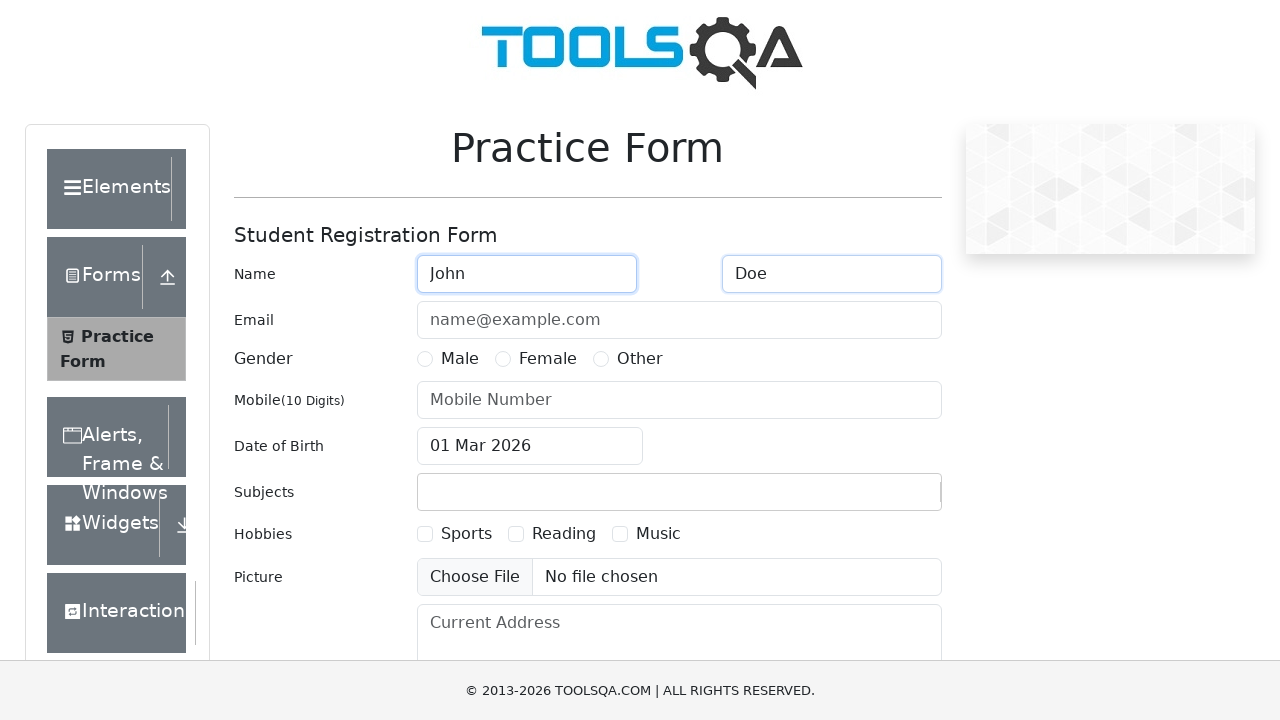

Filled email field with 'john.doe@example.com' on input#userEmail
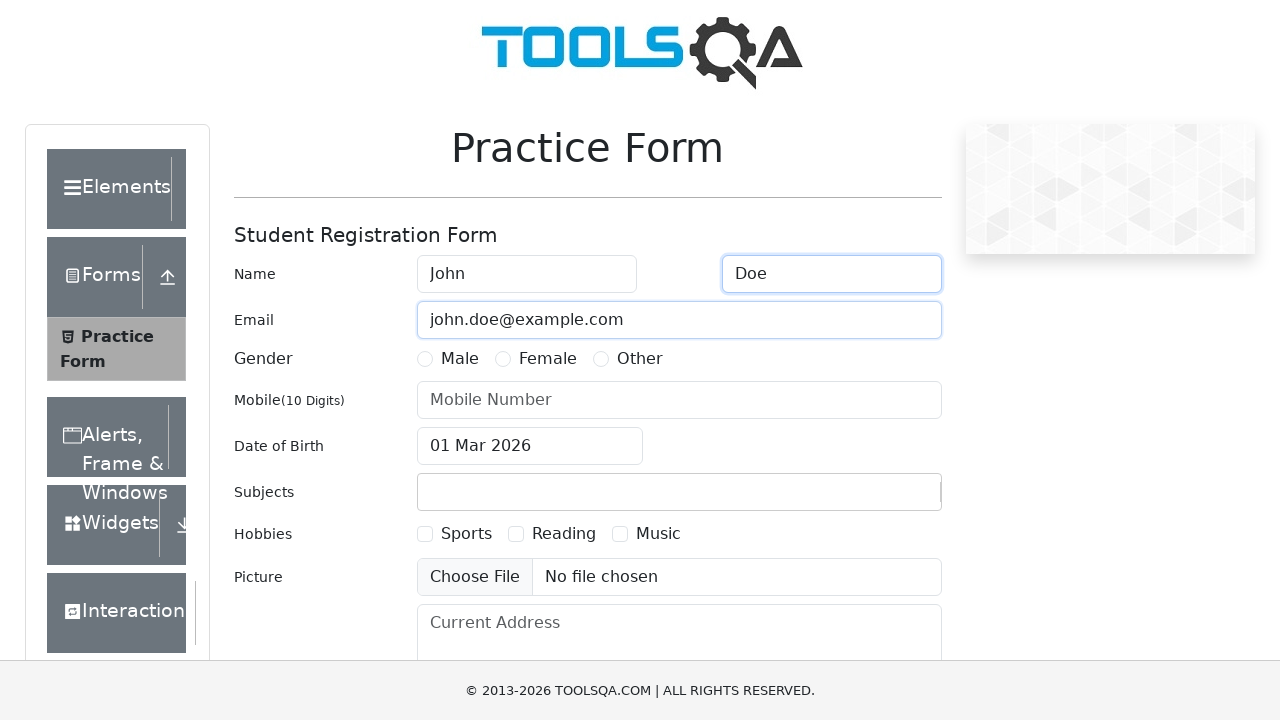

Selected Male gender option at (460, 359) on label[for="gender-radio-1"]
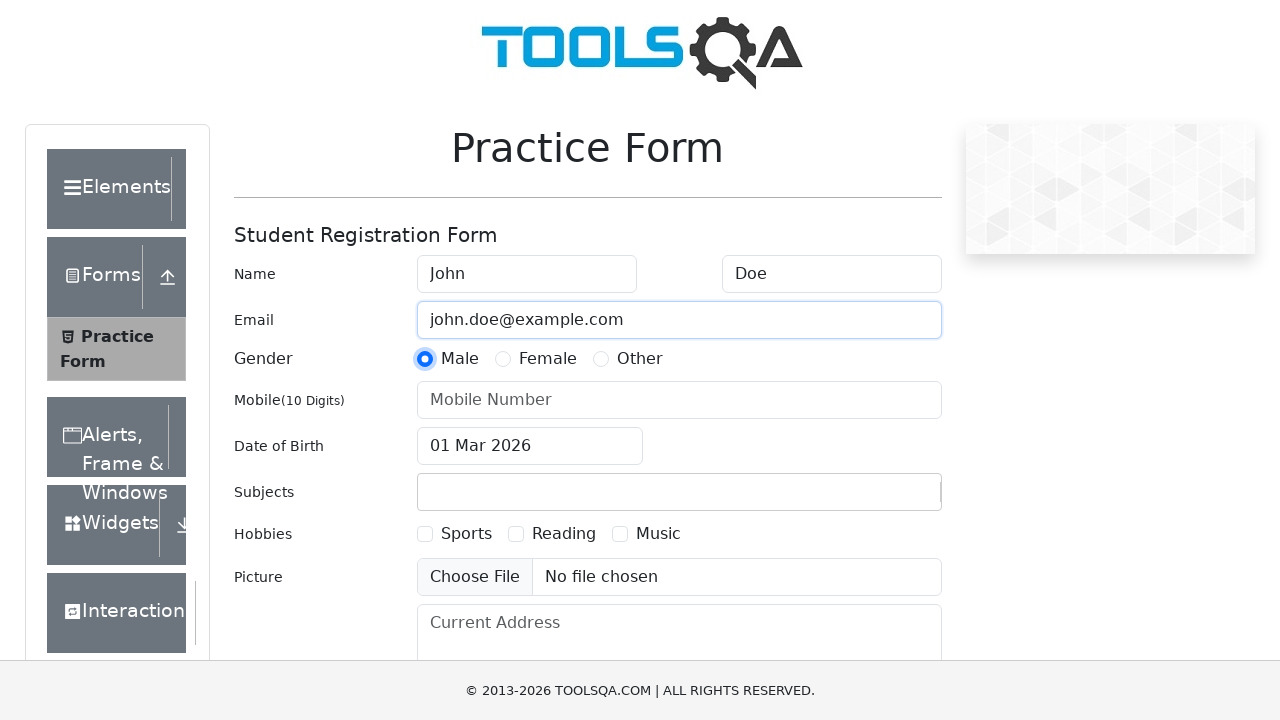

Filled phone number field with '1234567890' on input#userNumber
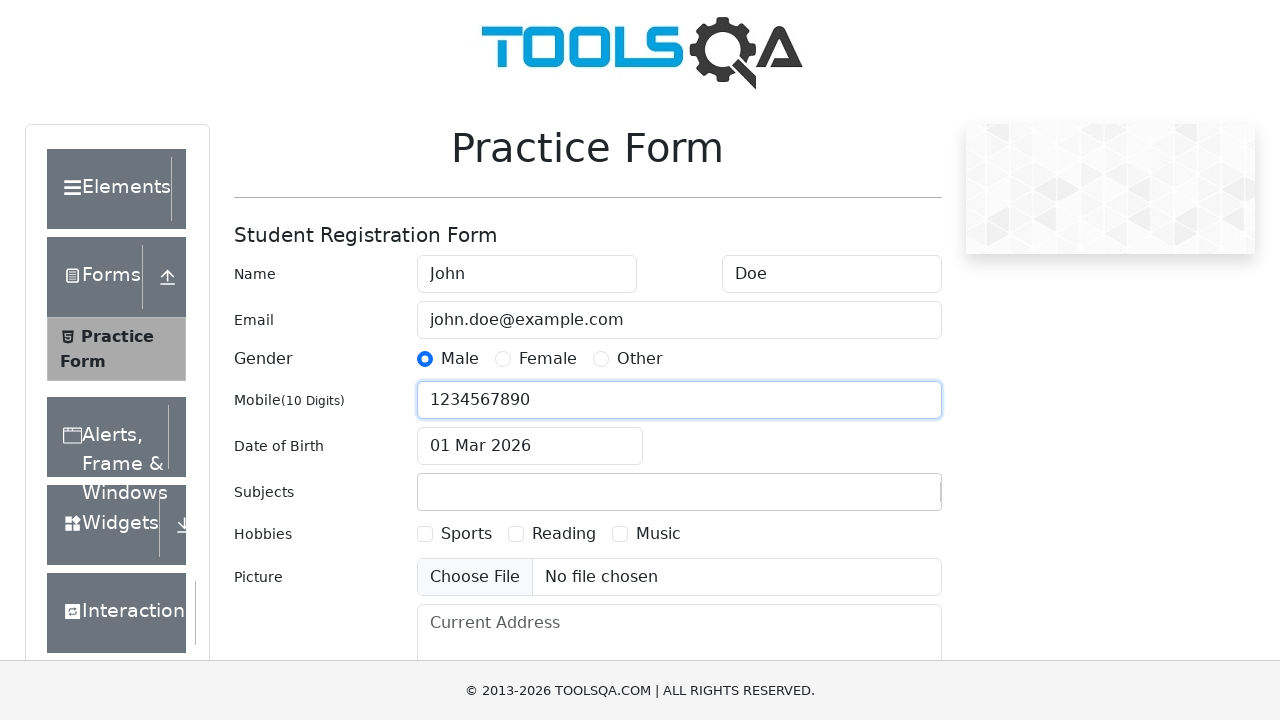

Clicked date of birth input to open calendar picker at (530, 446) on input#dateOfBirthInput
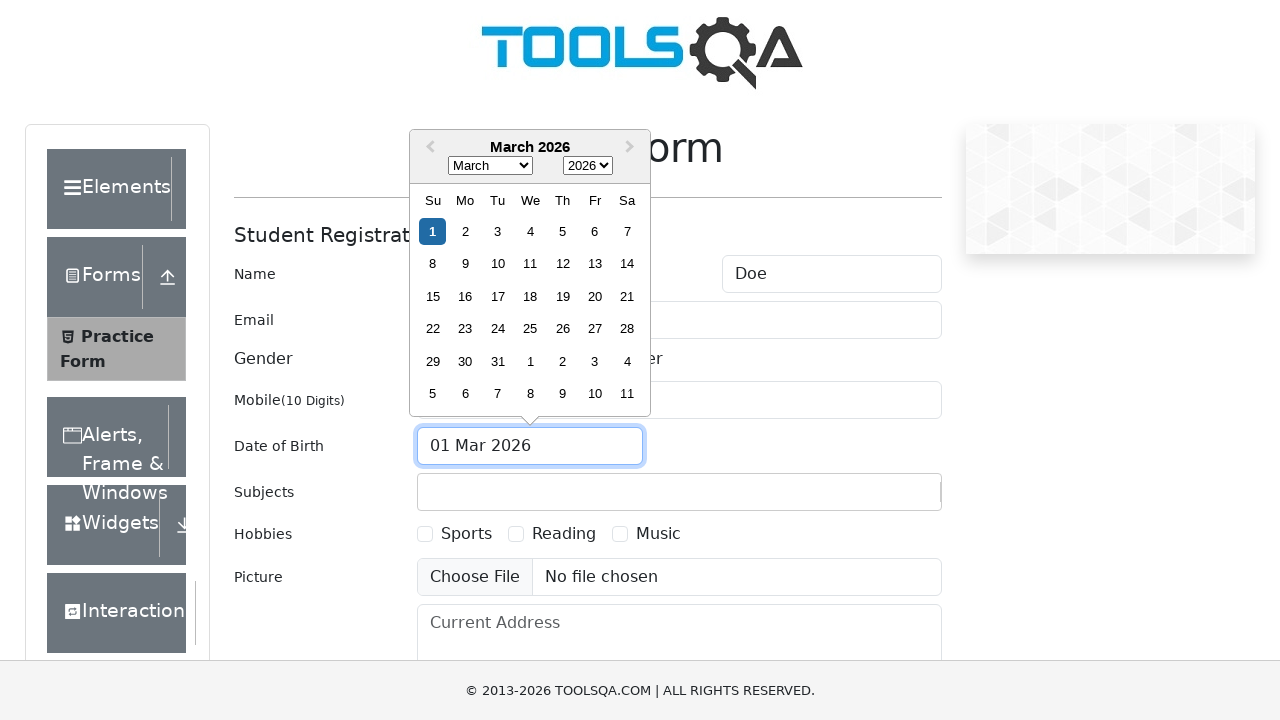

Closed date picker by pressing Escape
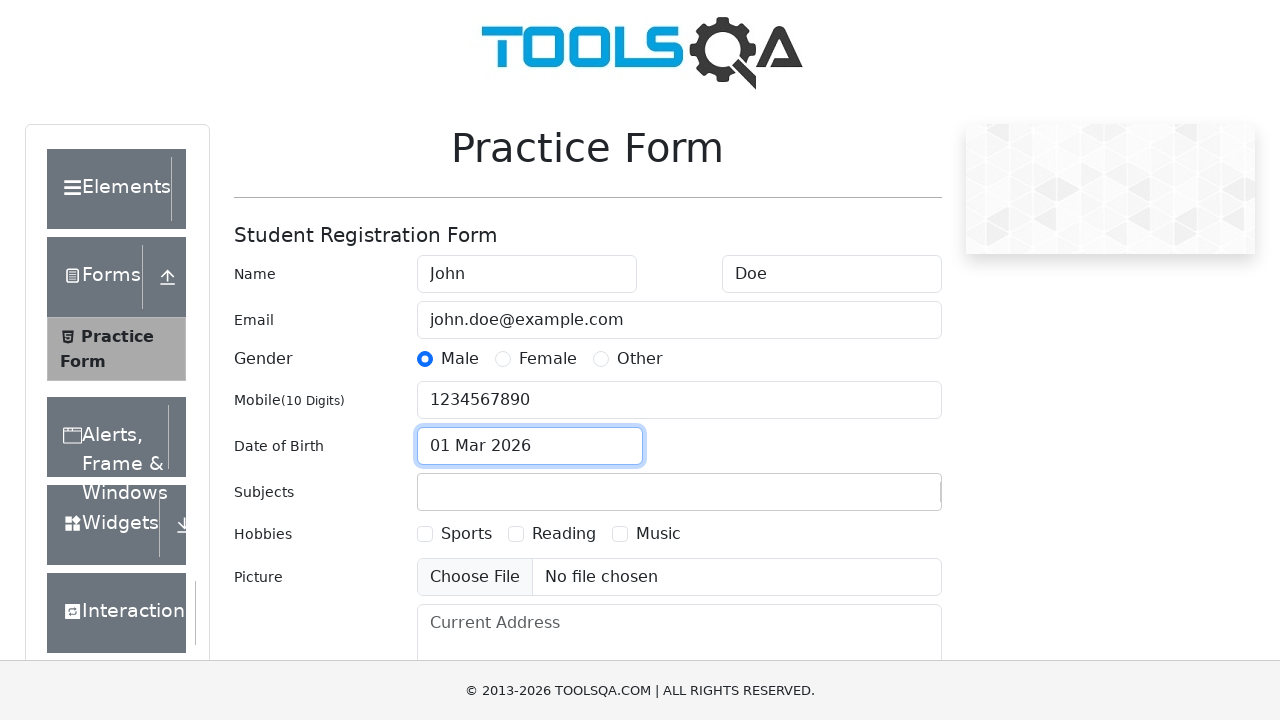

Filled subjects field with 'Maths' on input#subjectsInput
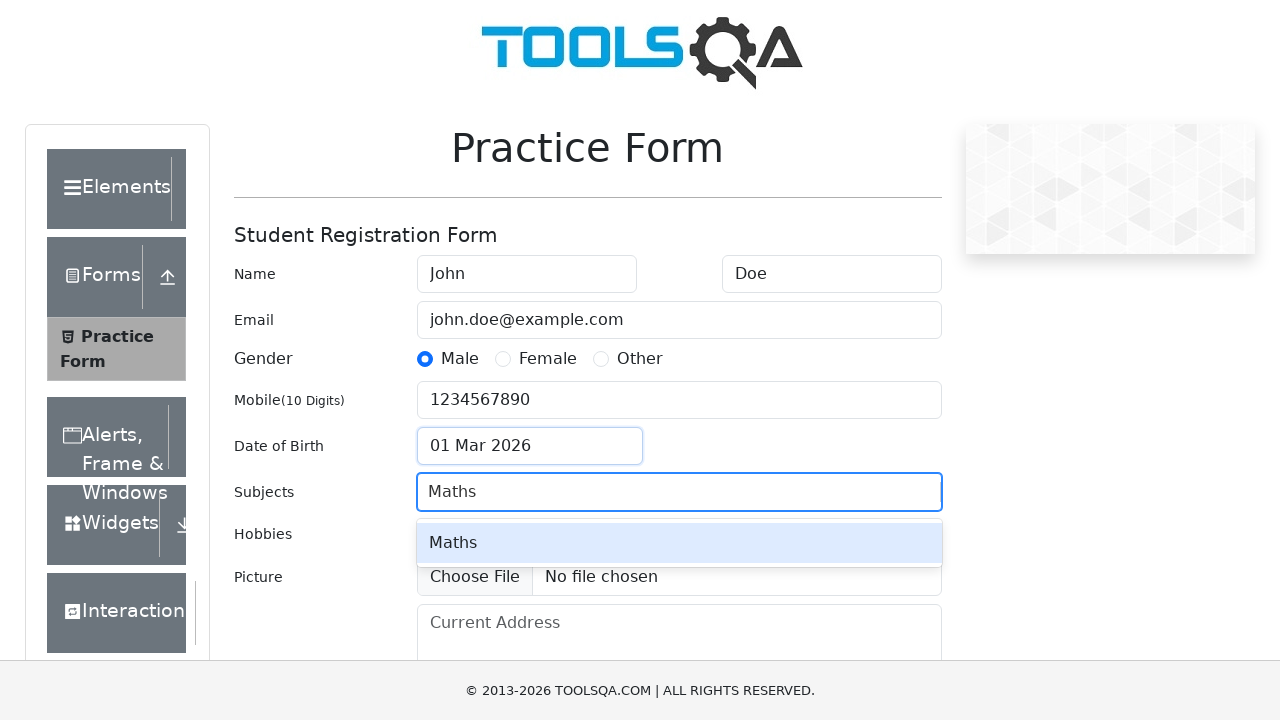

Pressed Enter to confirm subject selection
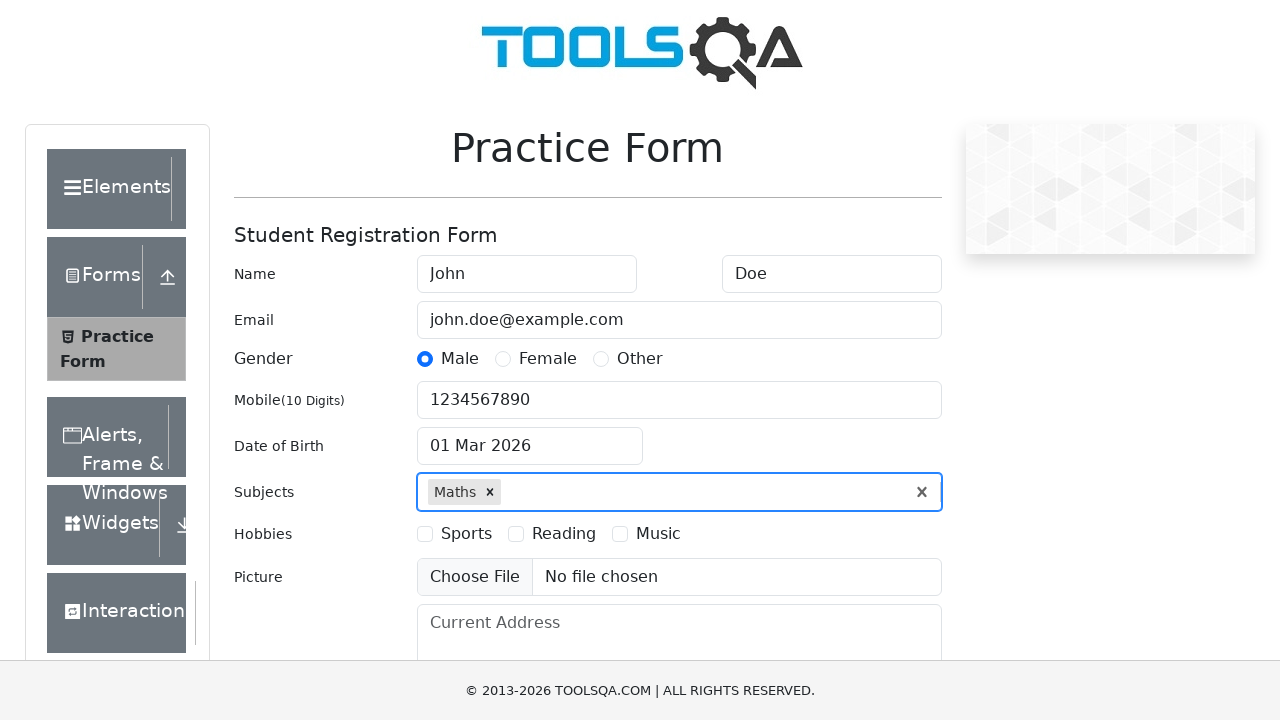

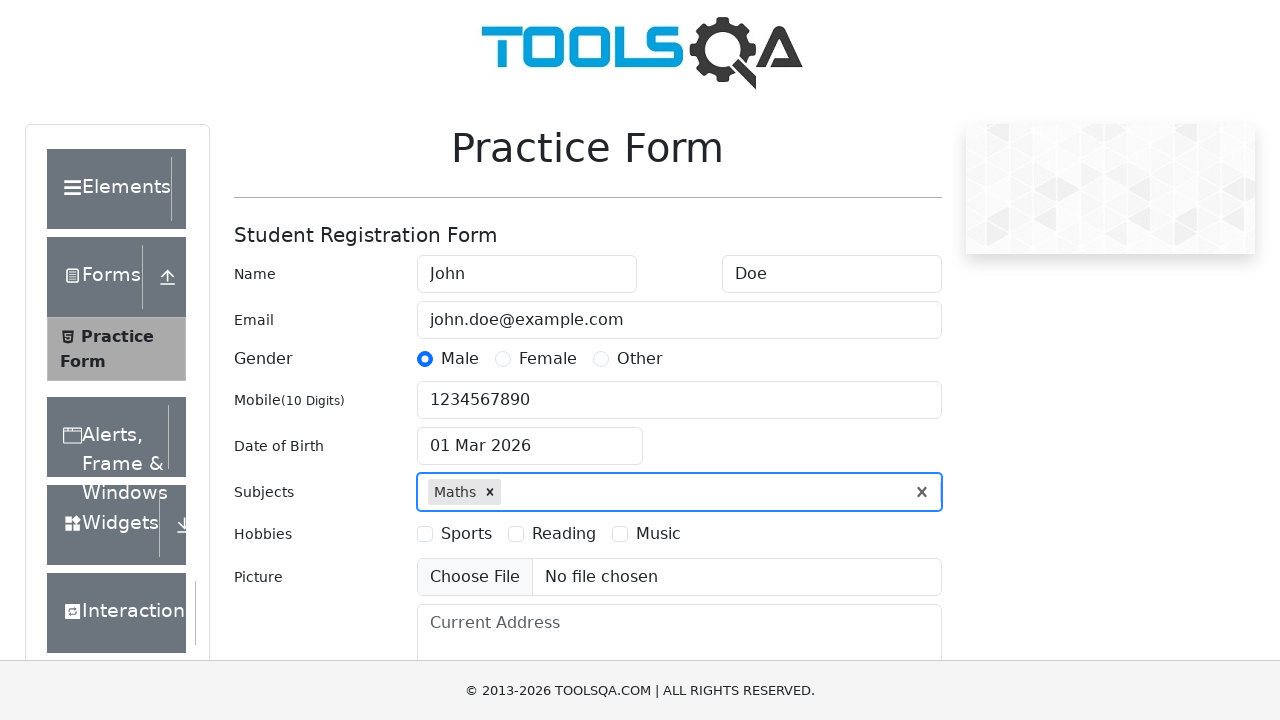